Navigates to floating menu page to verify it loads

Starting URL: http://the-internet.herokuapp.com/floating_menu

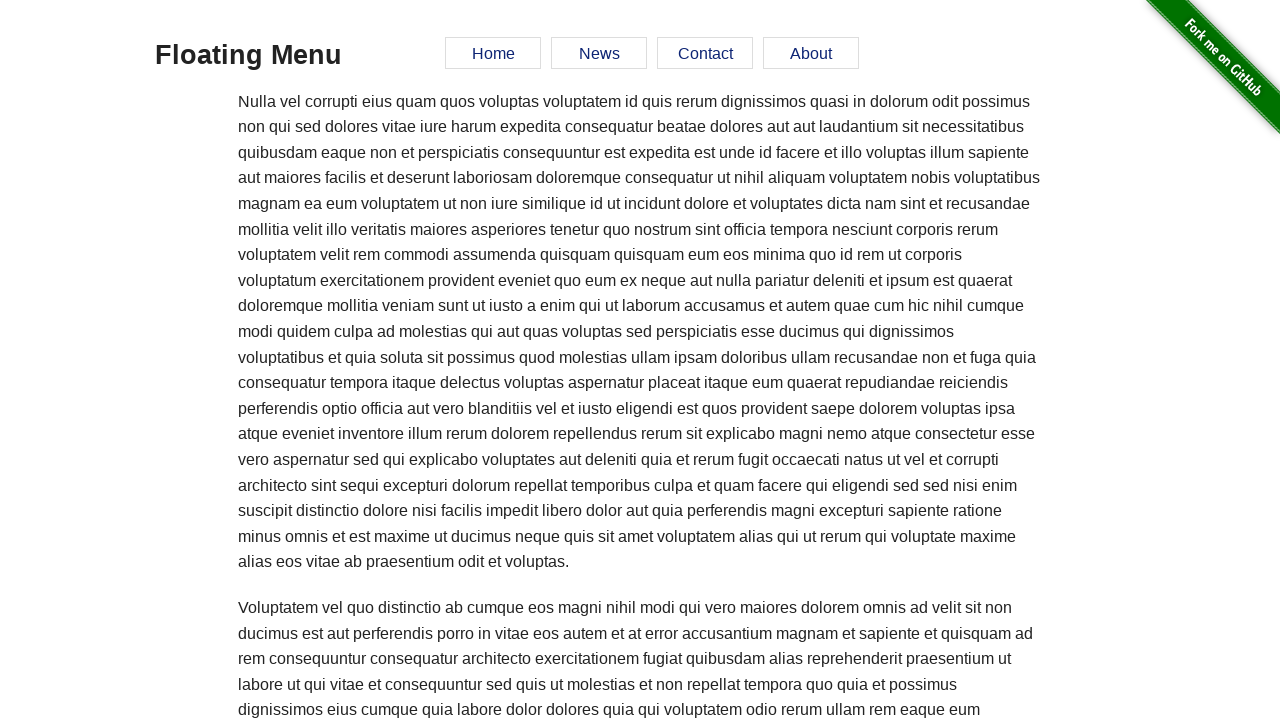

Navigated to floating menu page
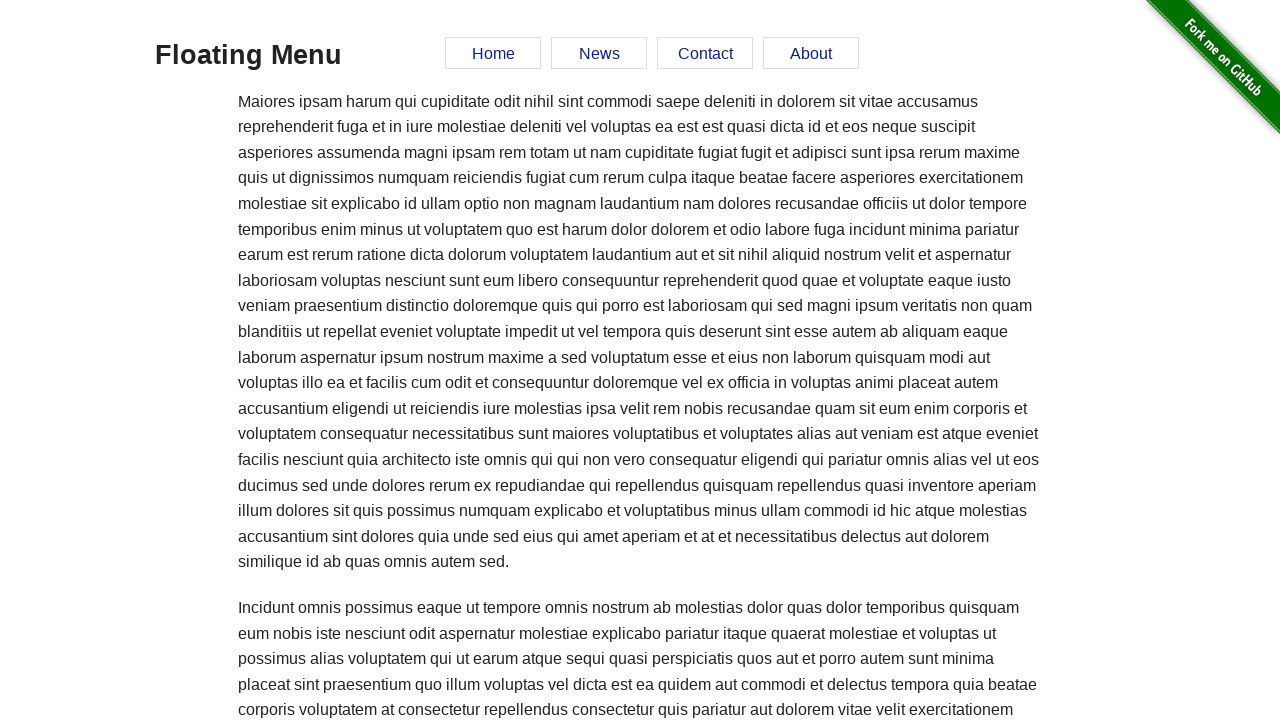

Floating menu element loaded and is present
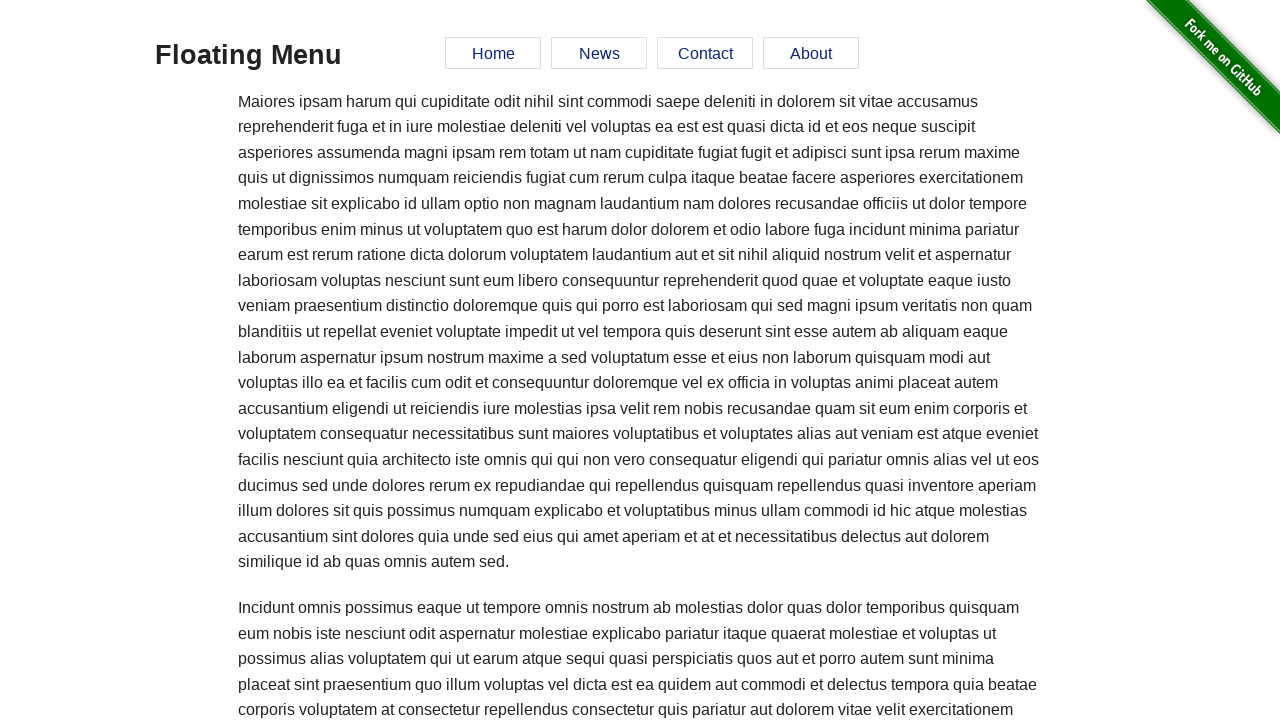

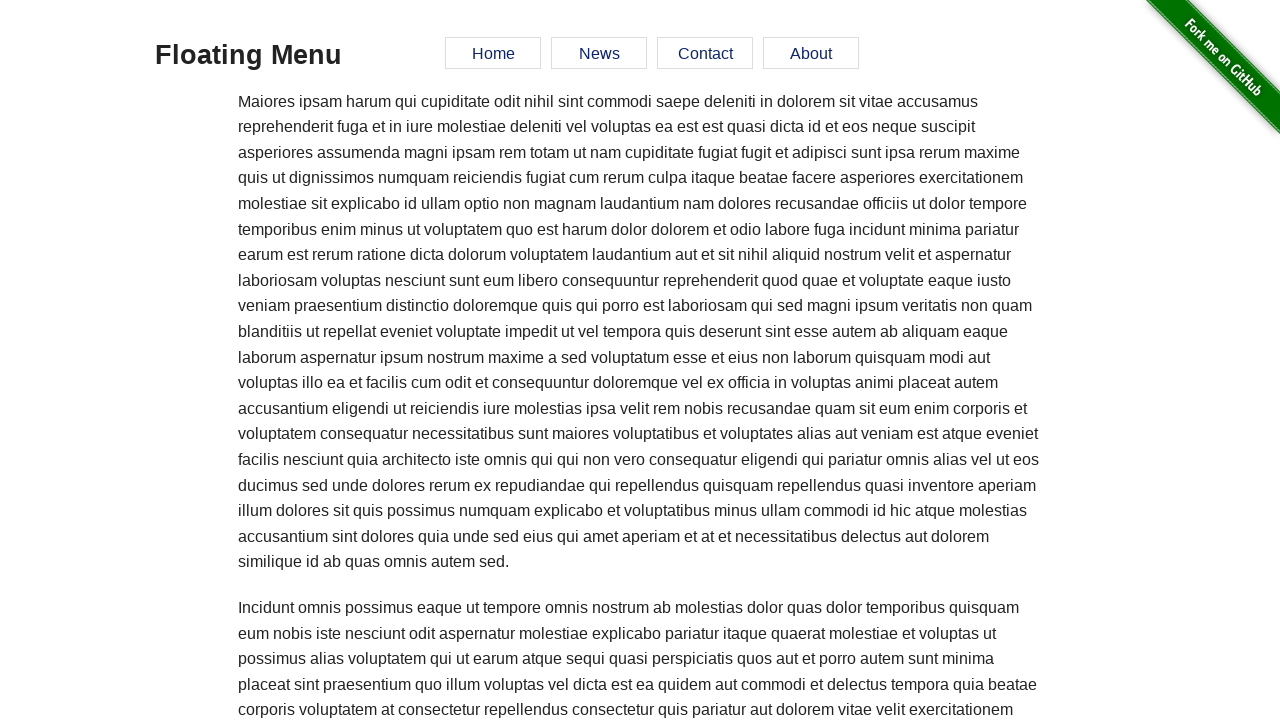